Navigates to Gmail login page and clicks the "Privacy" link

Starting URL: https://gmail.com

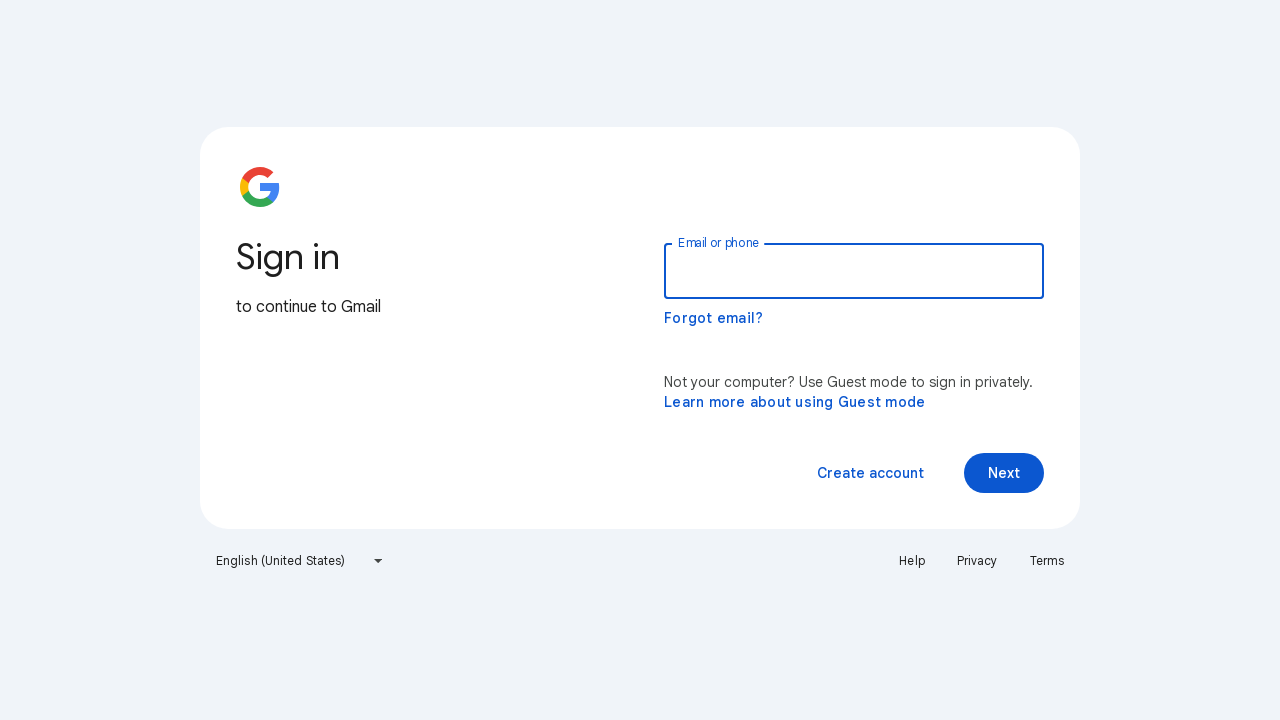

Gmail login page loaded (domcontentloaded)
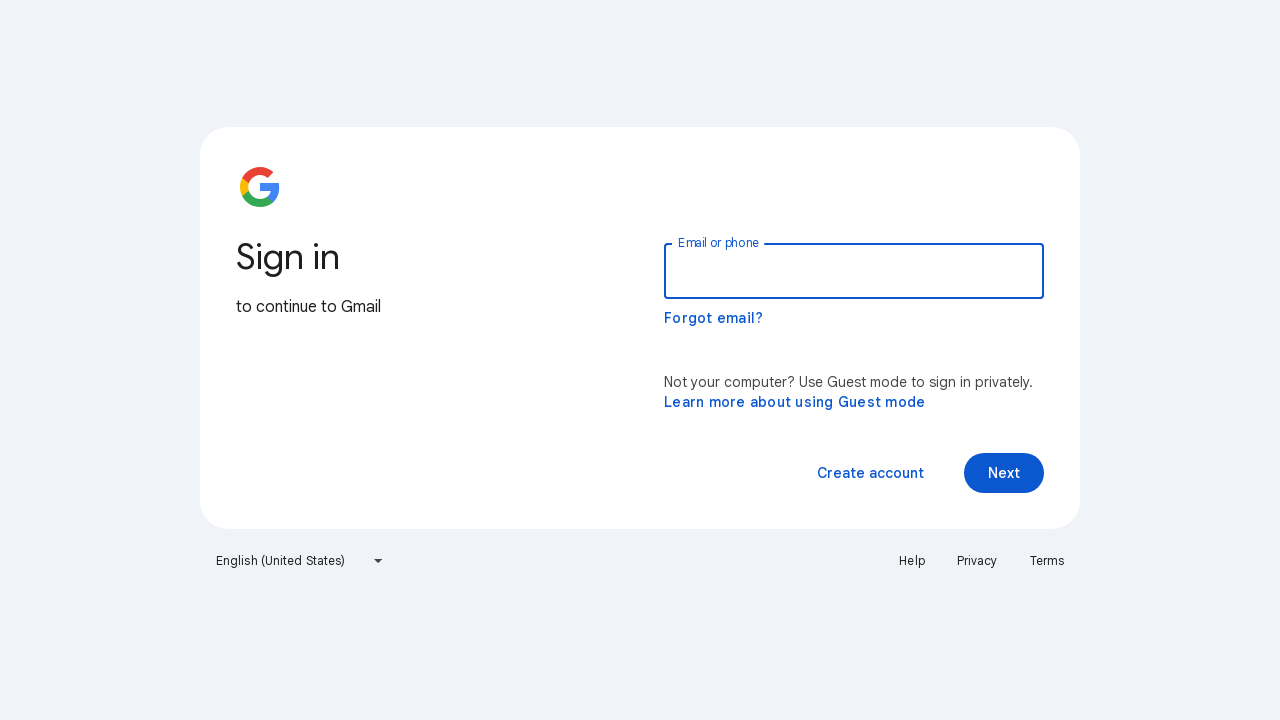

Clicked the Privacy link at (977, 561) on a:has-text('Privacy')
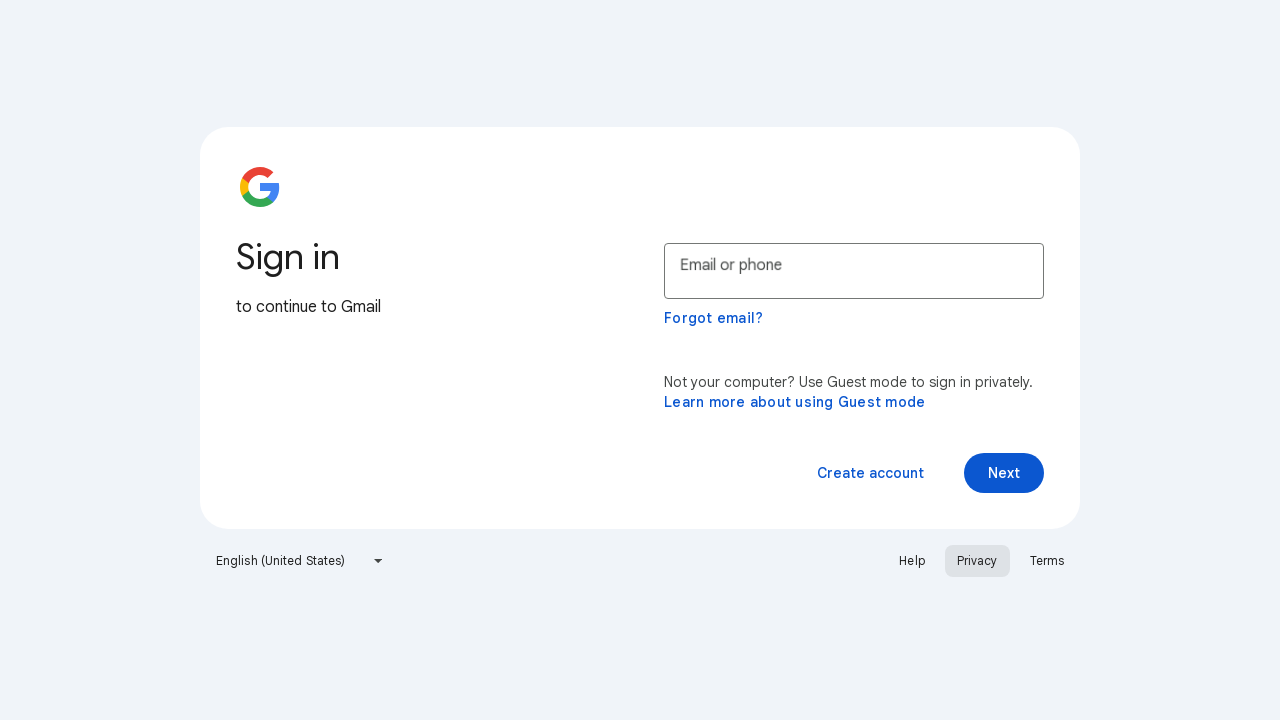

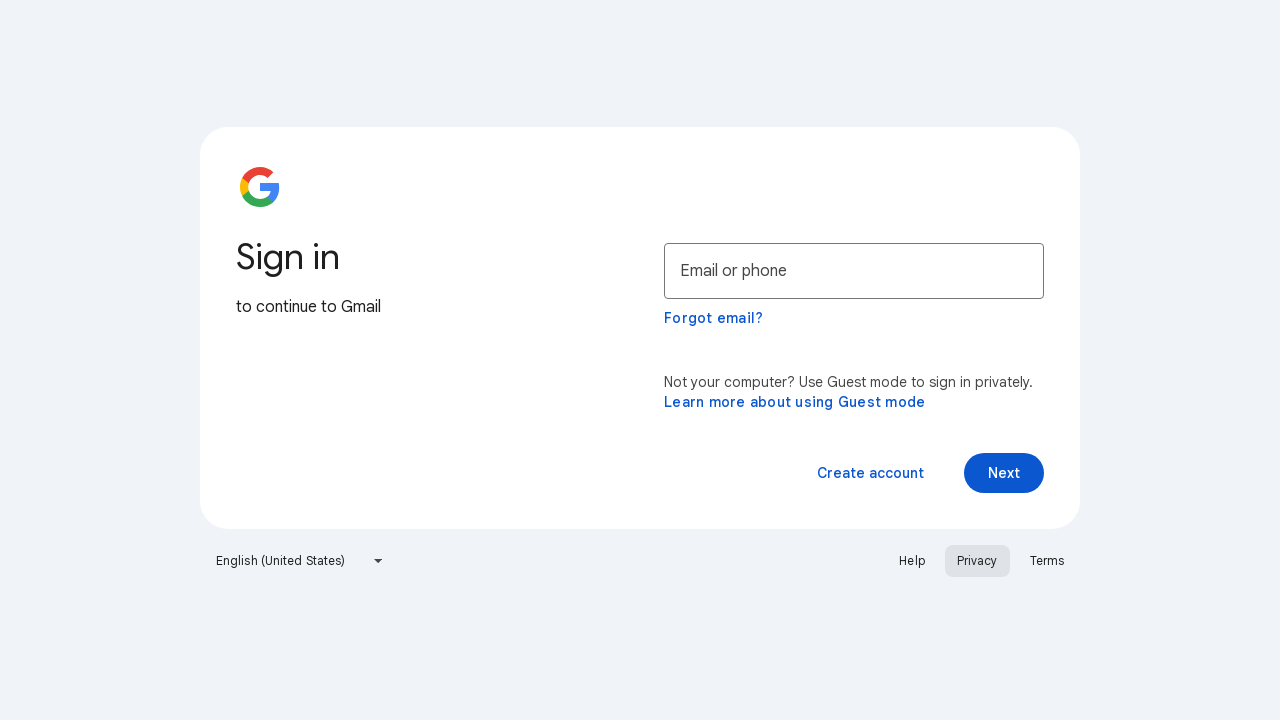